Navigates to a demo practice form page, scrolls to the bottom of the page, and clicks the submit button

Starting URL: https://demoqa.com/automation-practice-form

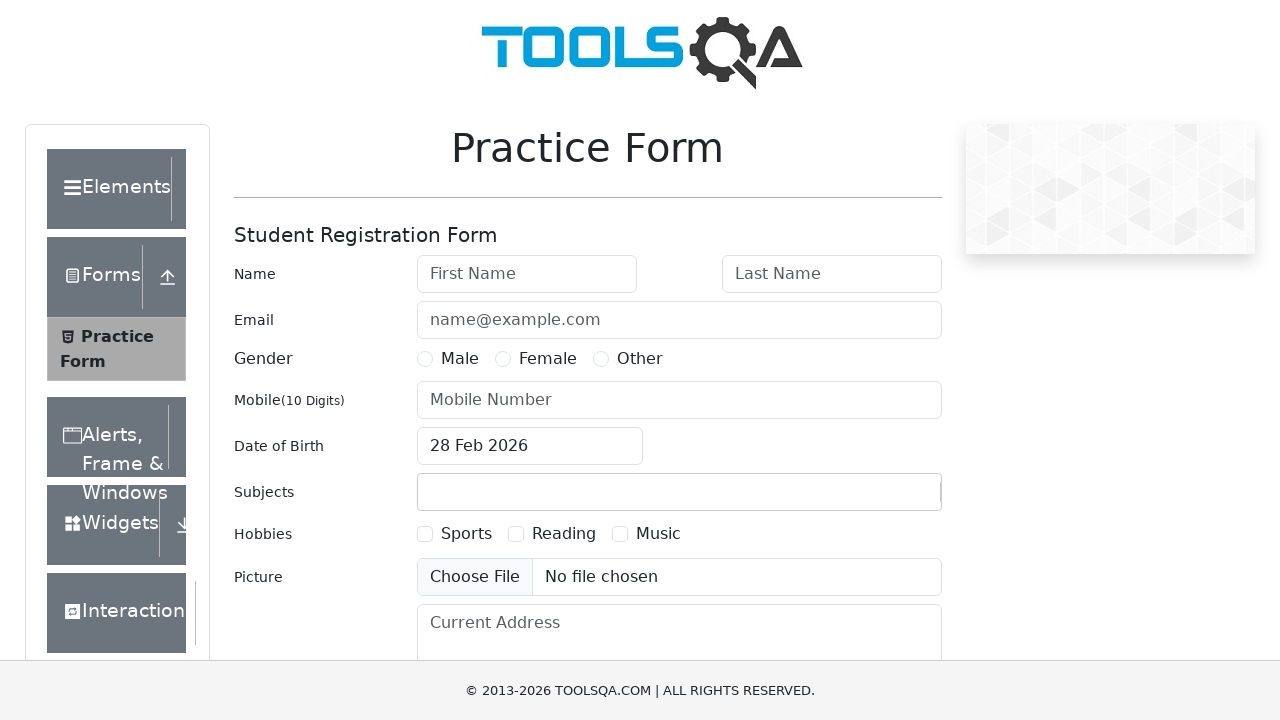

Scrolled to the bottom of the practice form page
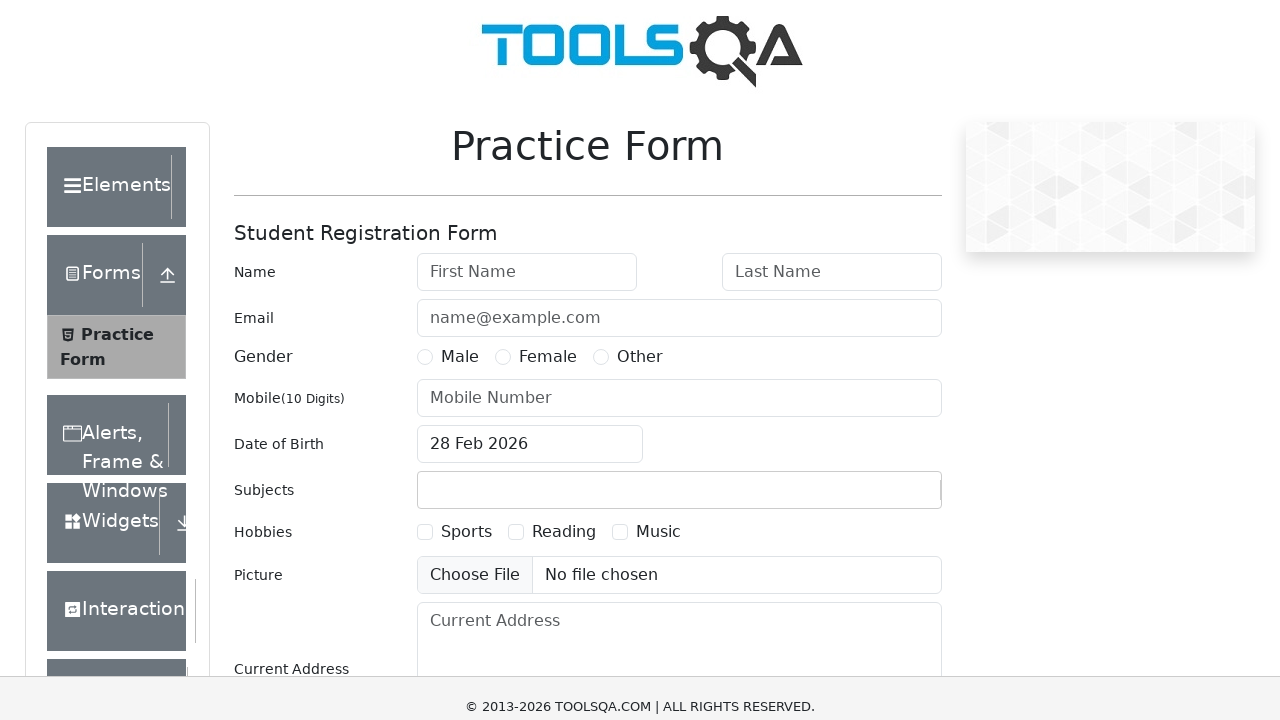

Clicked the submit button at (885, 499) on button#submit
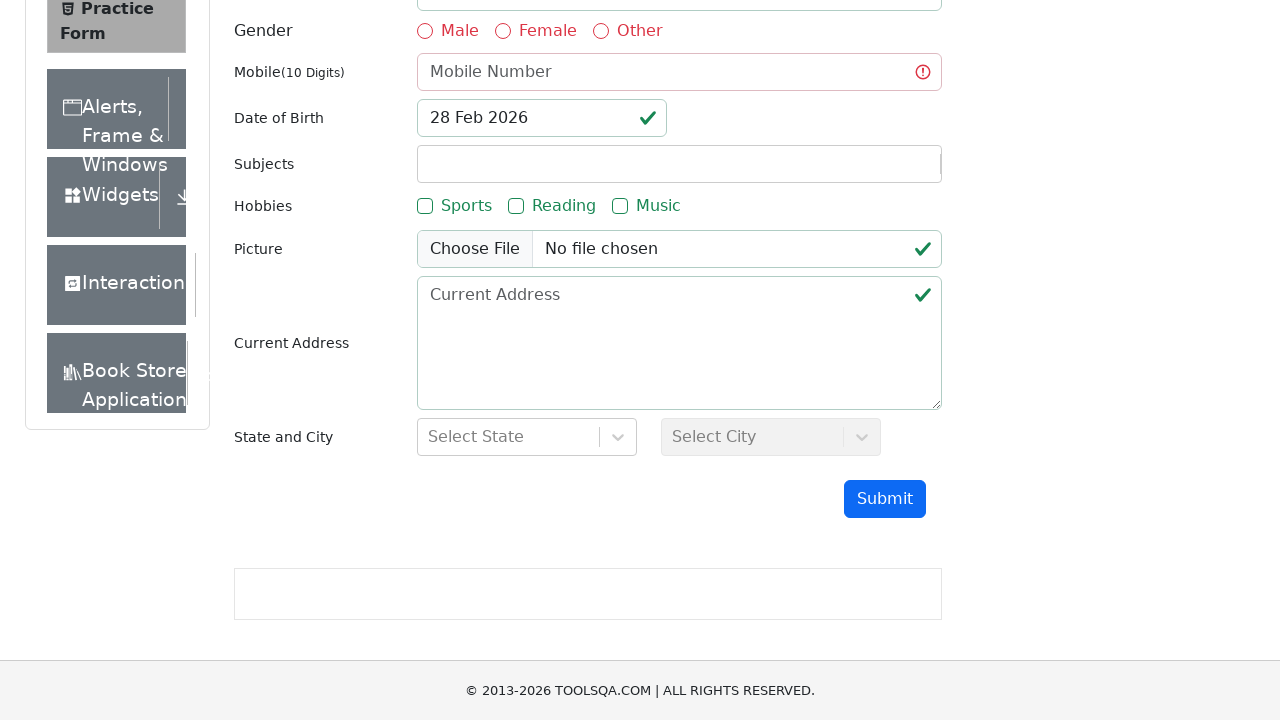

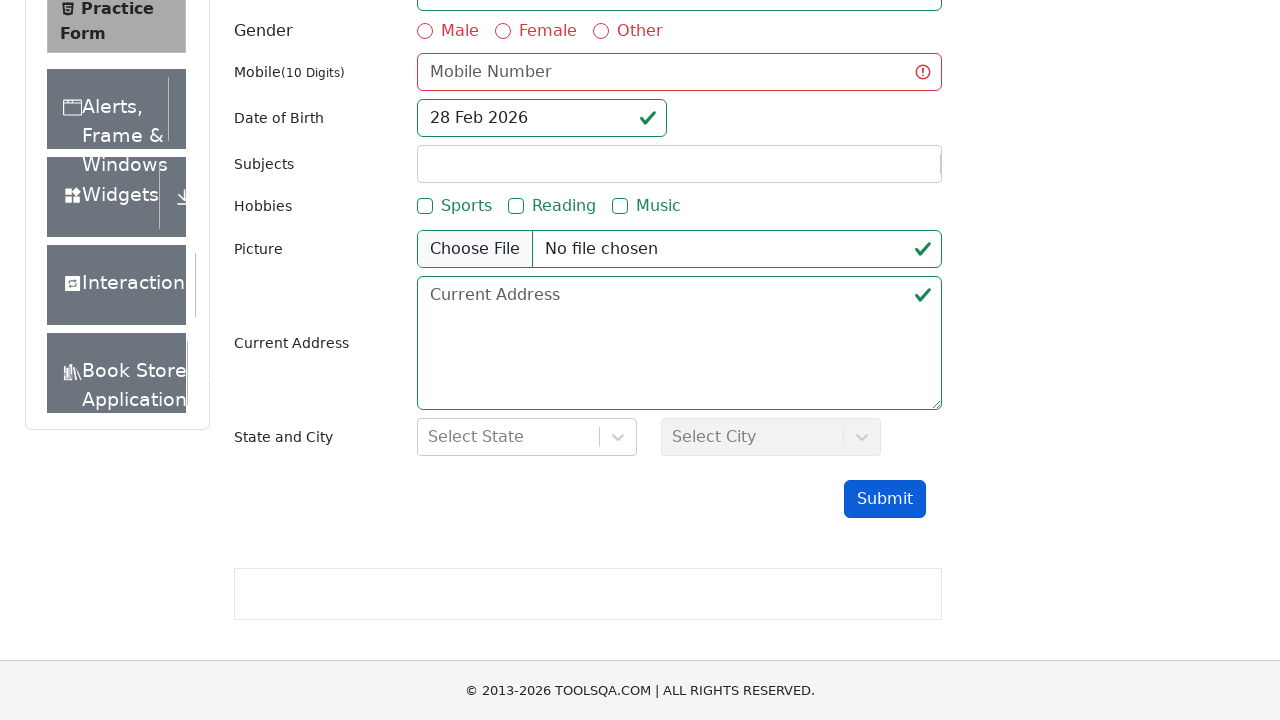